Tests iframe handling by switching between single and nested iframes, entering text in input fields within different frame contexts

Starting URL: https://demo.automationtesting.in/Frames.html

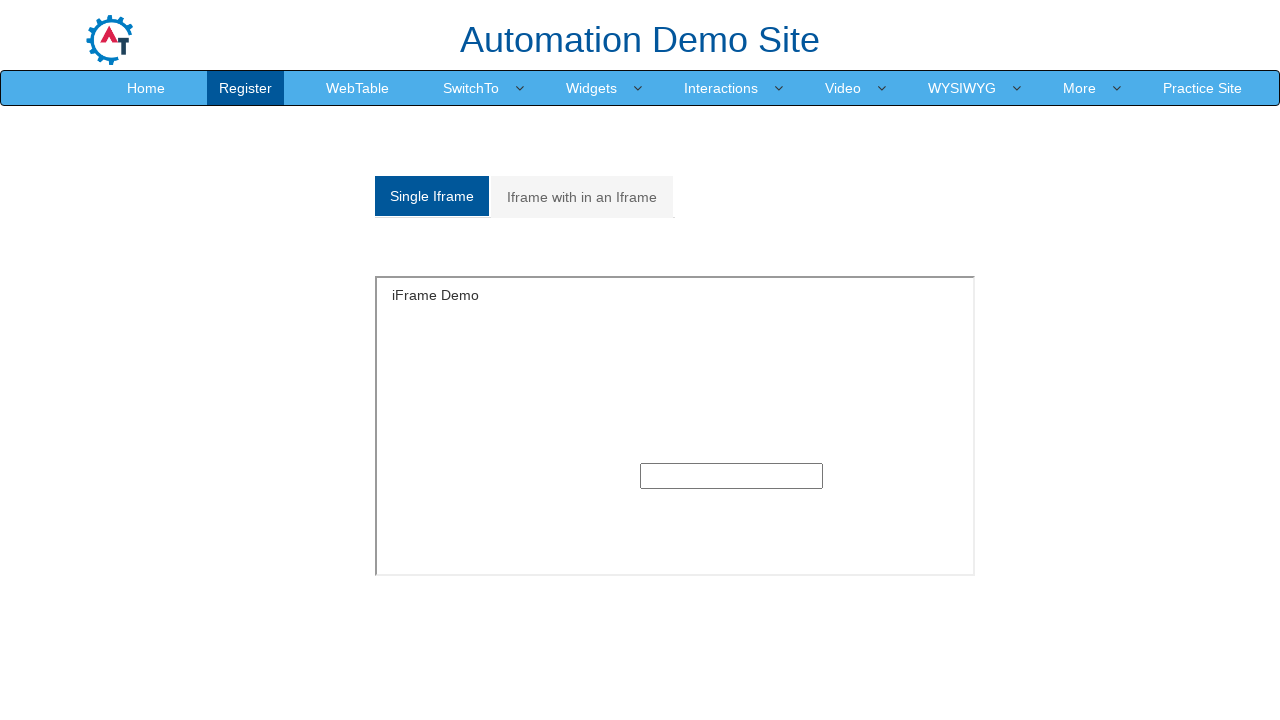

Located single iframe with id 'singleframe'
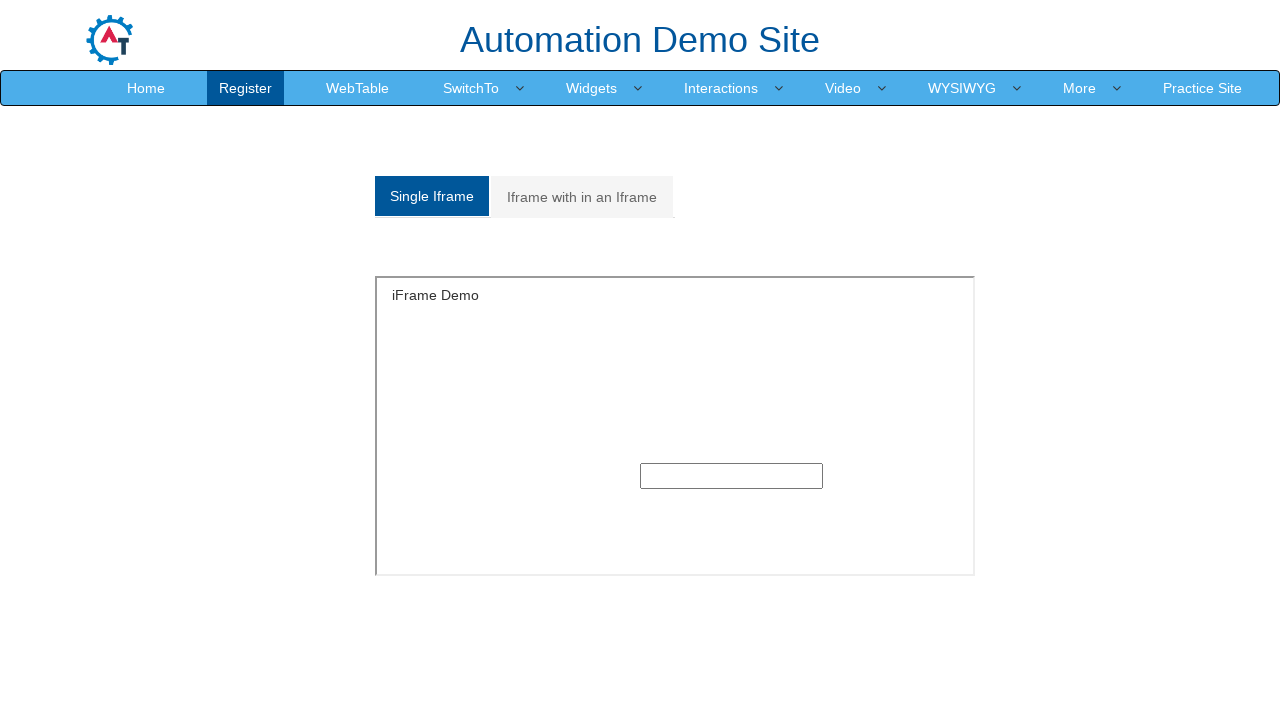

Entered text 'sundarlingam' in input field within single iframe on #singleframe >> internal:control=enter-frame >> input[type='text']
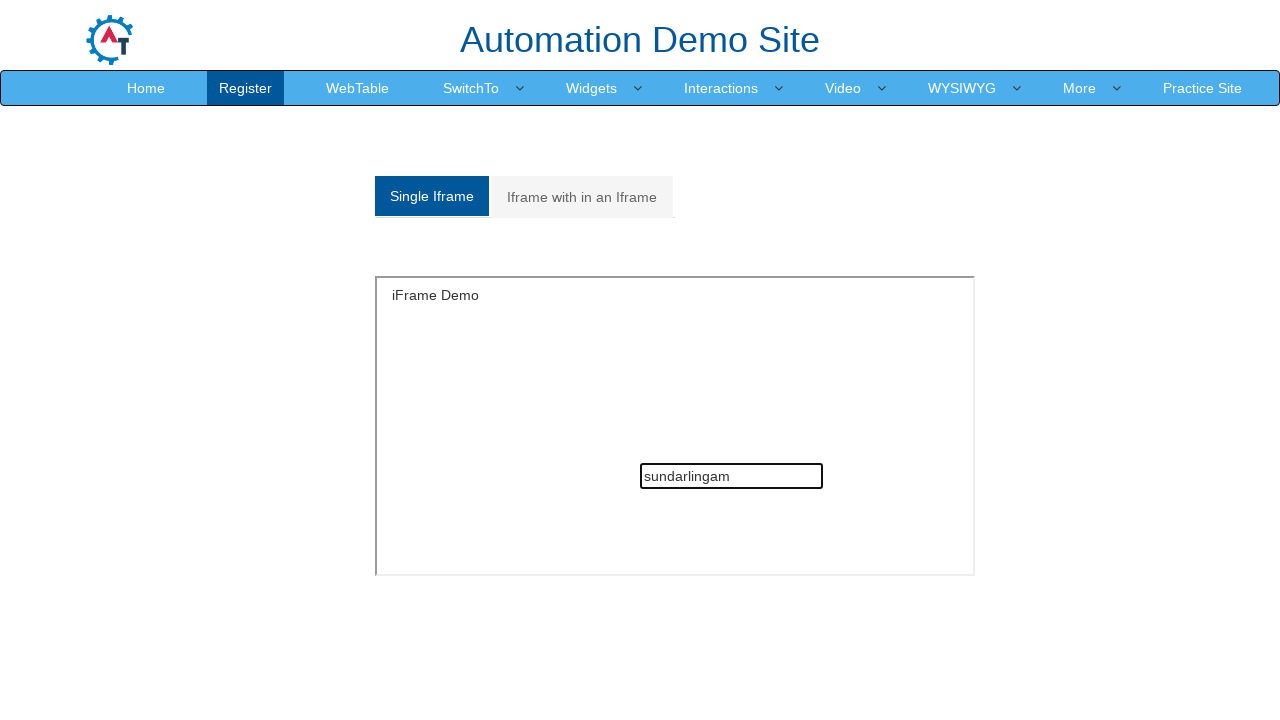

Clicked on 'Multiple' frames tab at (582, 197) on a[href='#Multiple']
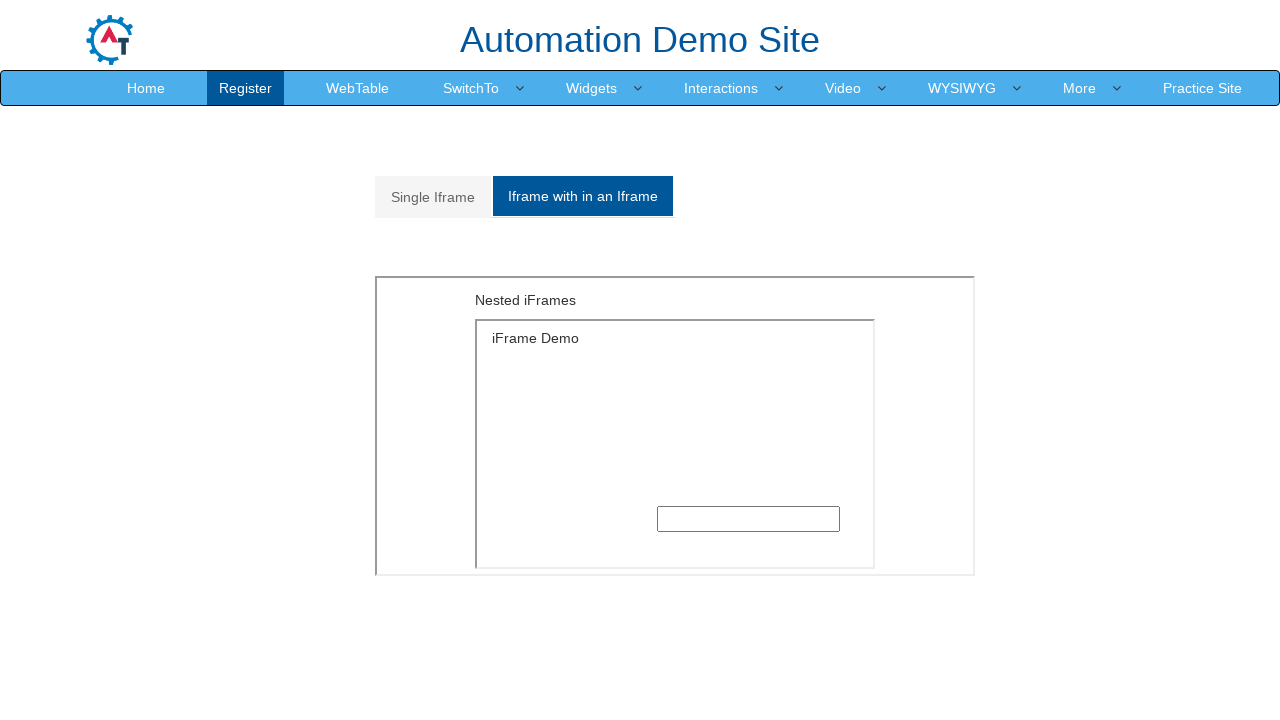

Located outer iframe with src 'MultipleFrames.html'
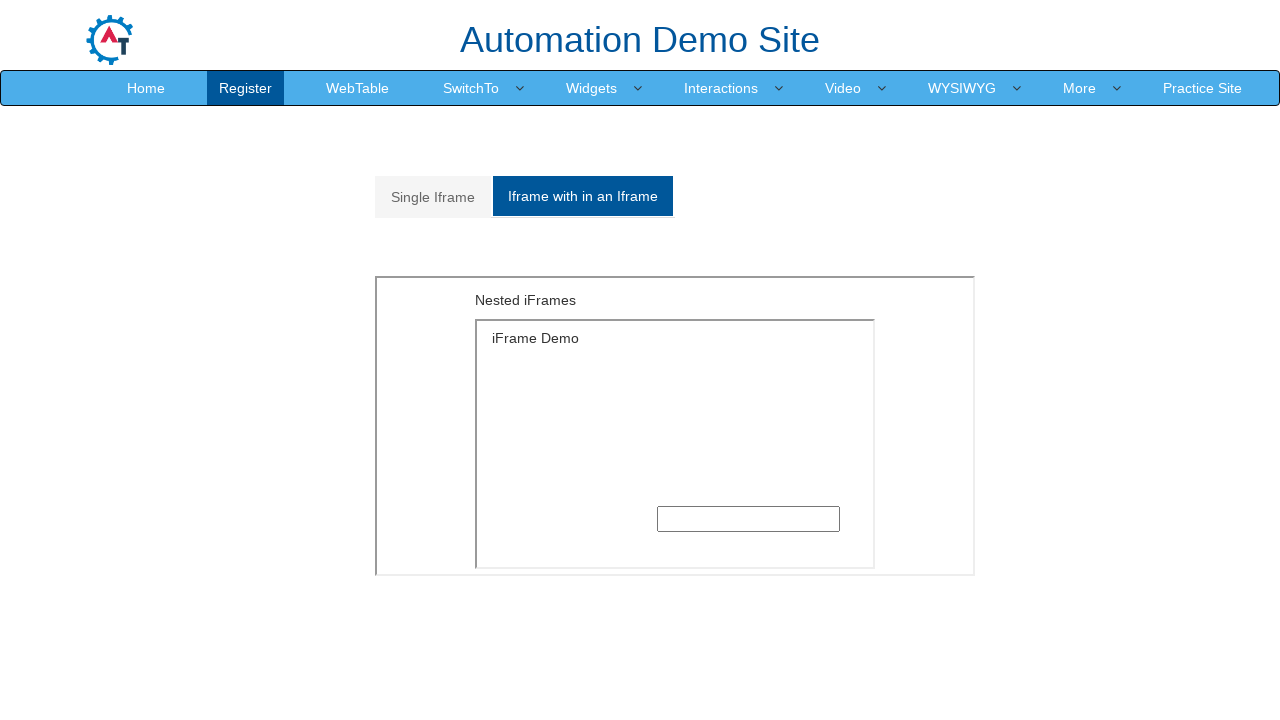

Located inner nested iframe within outer frame
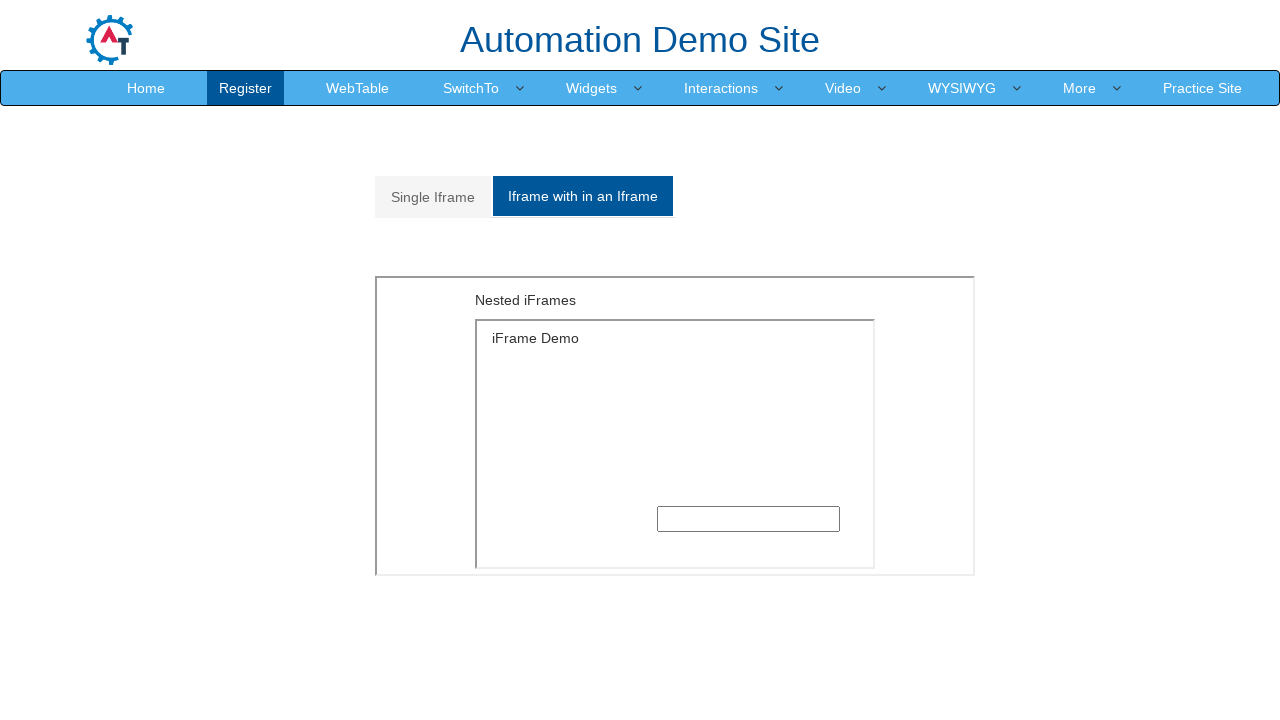

Entered text 'sundarlingam' in input field within nested iframe on iframe[src='MultipleFrames.html'] >> internal:control=enter-frame >> iframe[styl
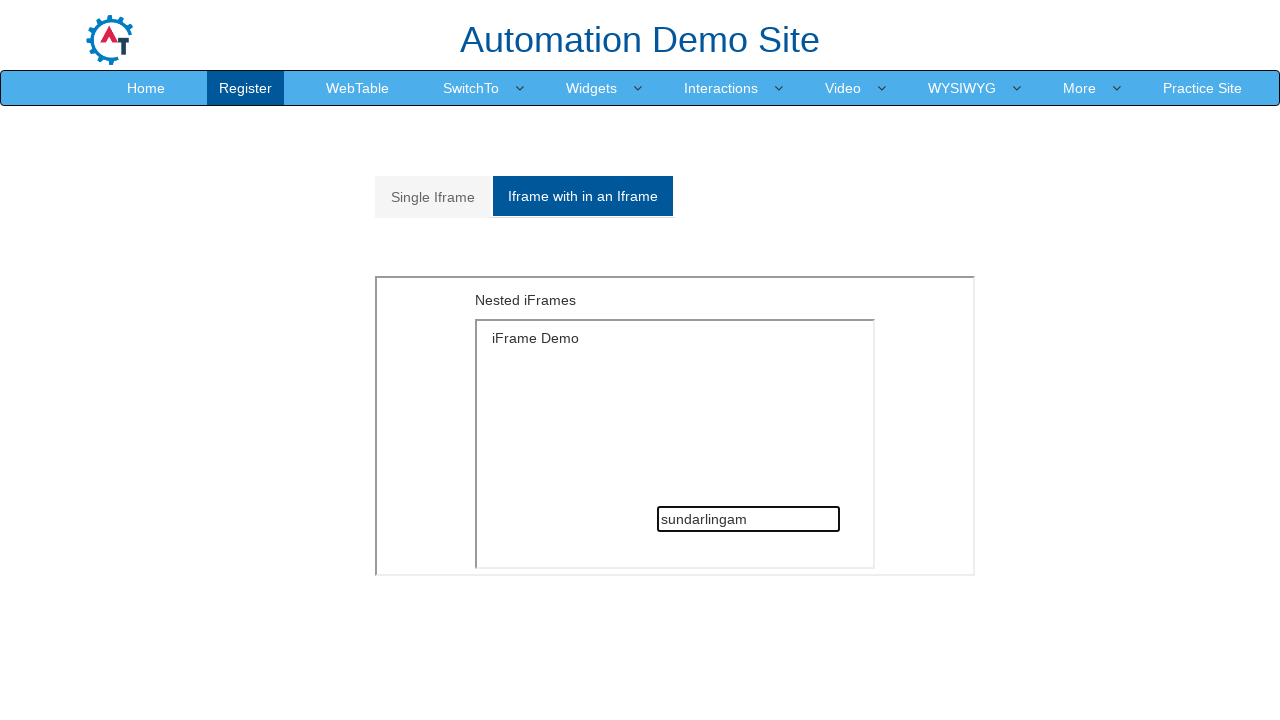

Retrieved text 'Nested iFrames' from parent frame heading
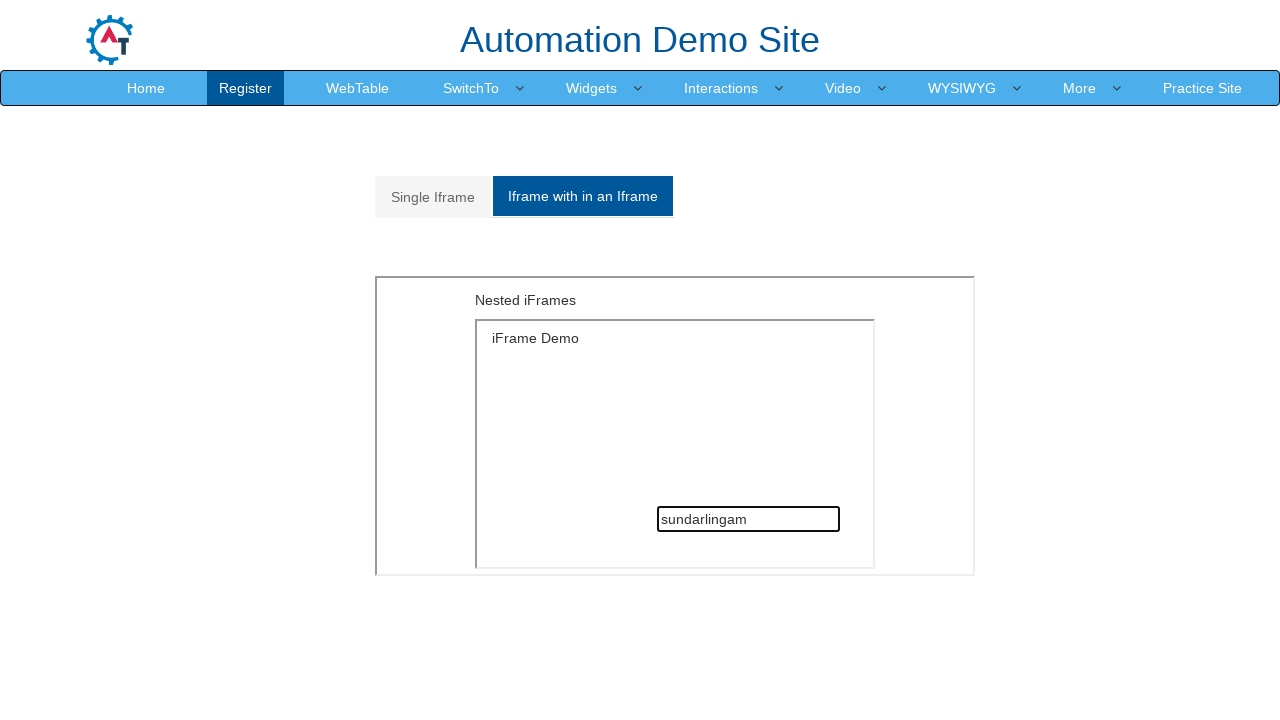

Retrieved text 'Automation Demo Site' from main page heading
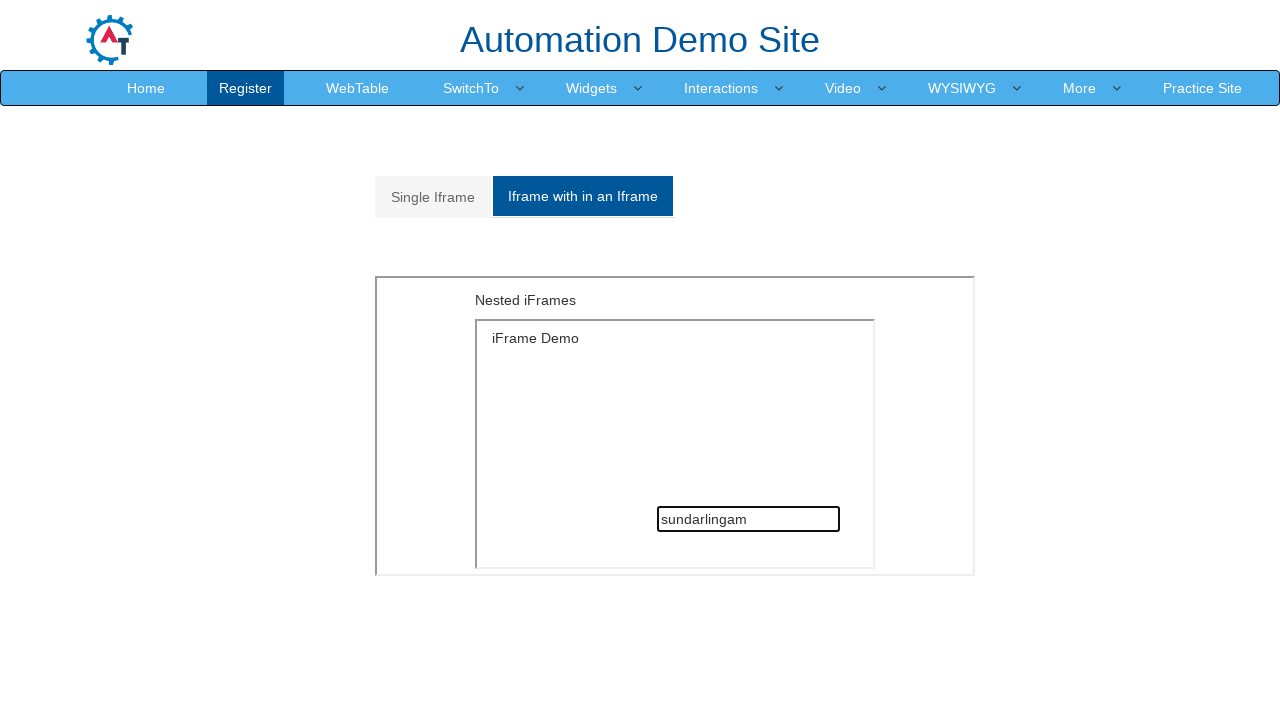

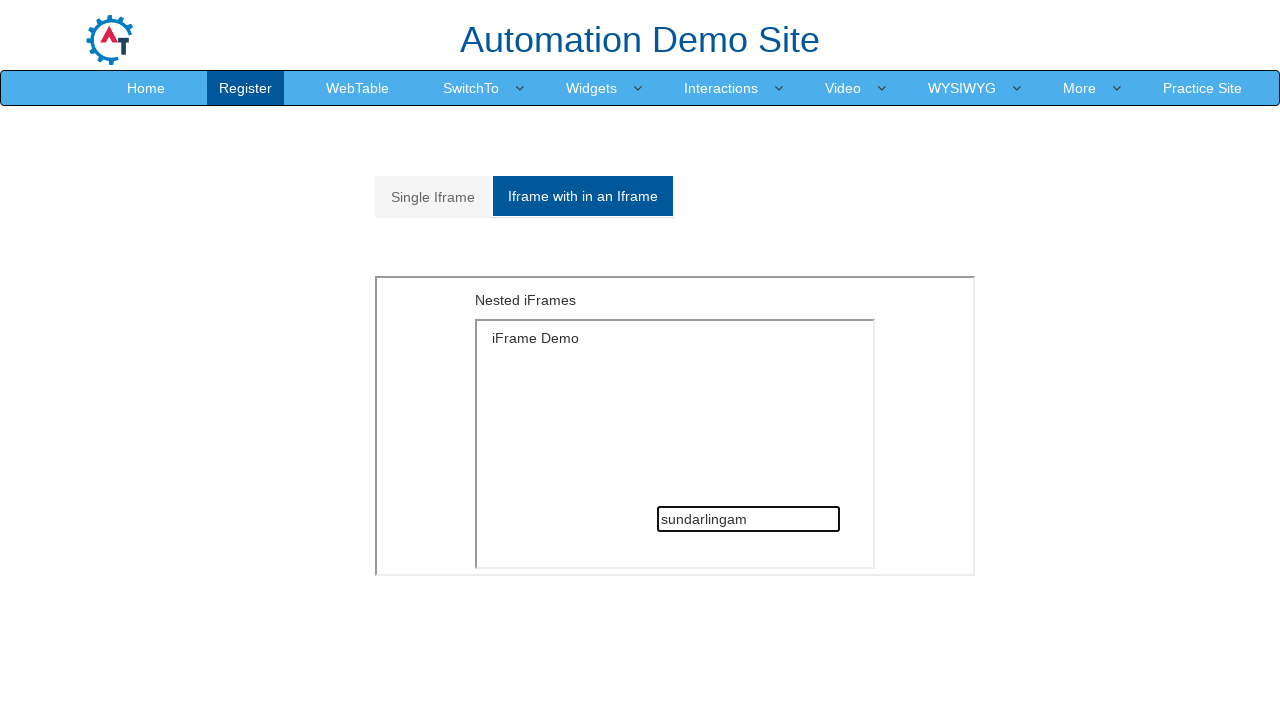